Tests the Drag & Drop Sliders functionality by navigating to the slider page and setting a slider value to 95 using JavaScript evaluation.

Starting URL: https://www.lambdatest.com/selenium-playground

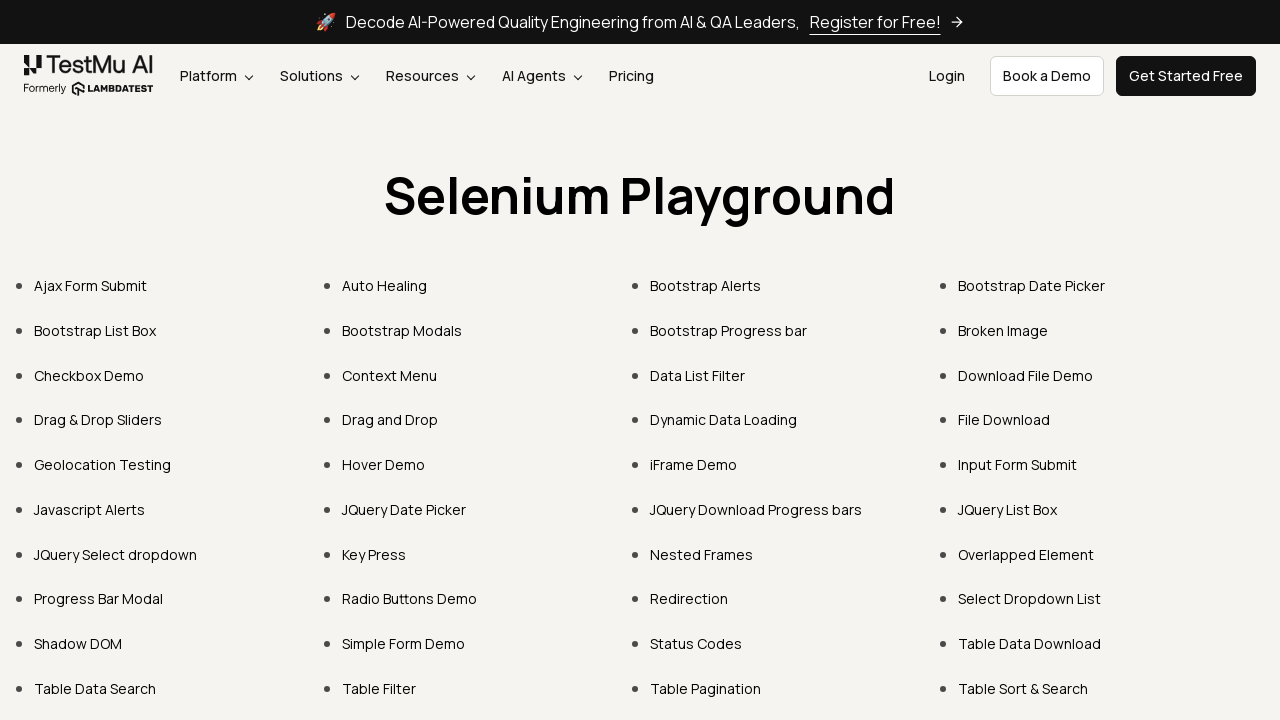

Clicked on 'Drag & Drop Sliders' link at (98, 420) on text=Drag & Drop Sliders
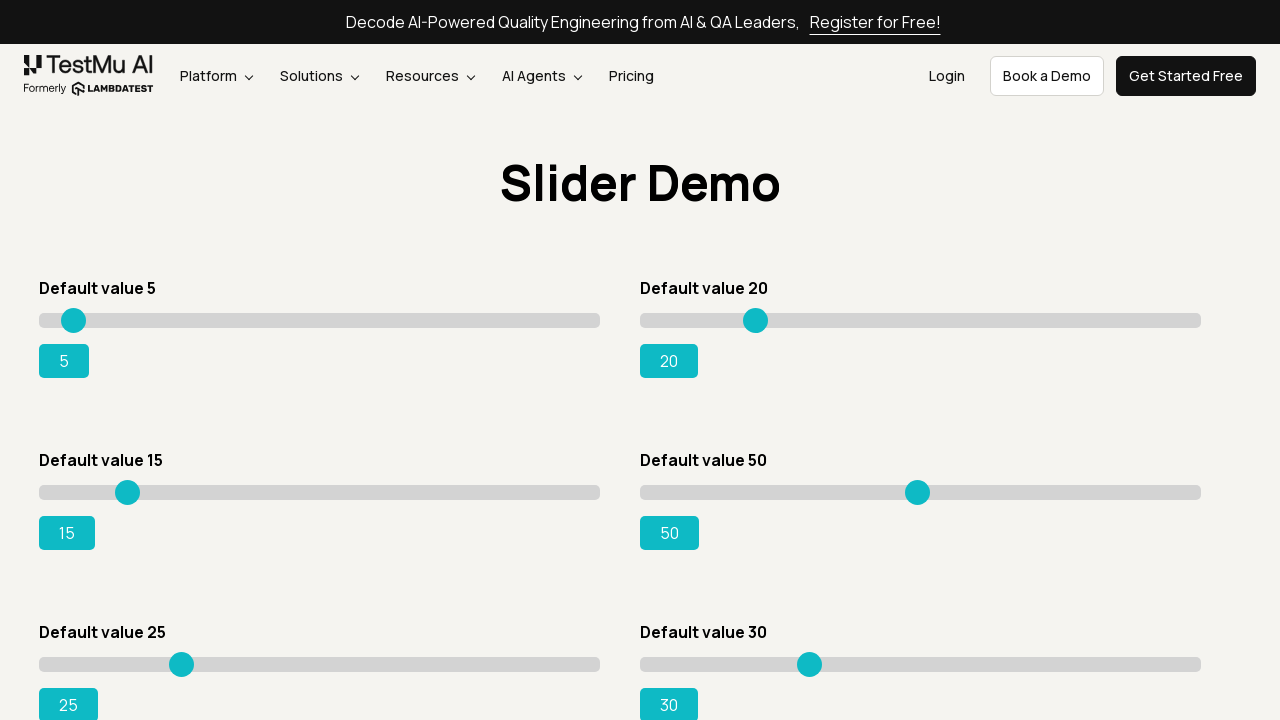

Located slider with default value 15
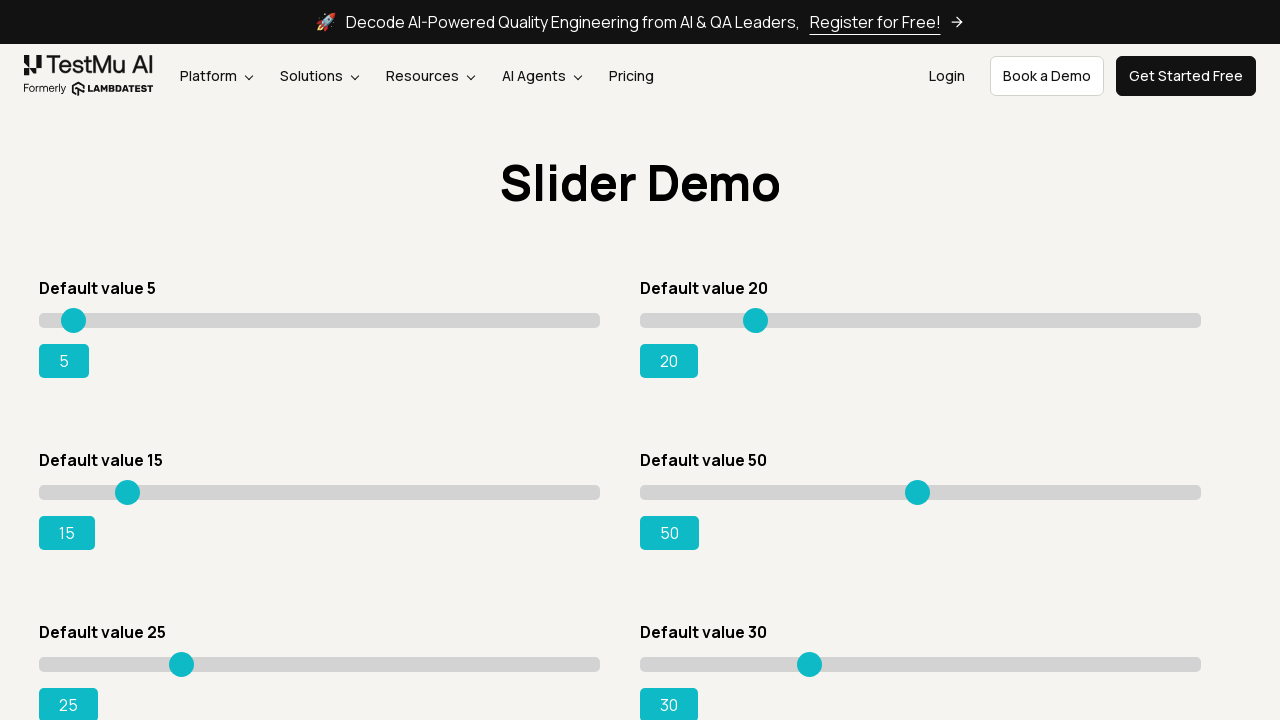

Slider became visible
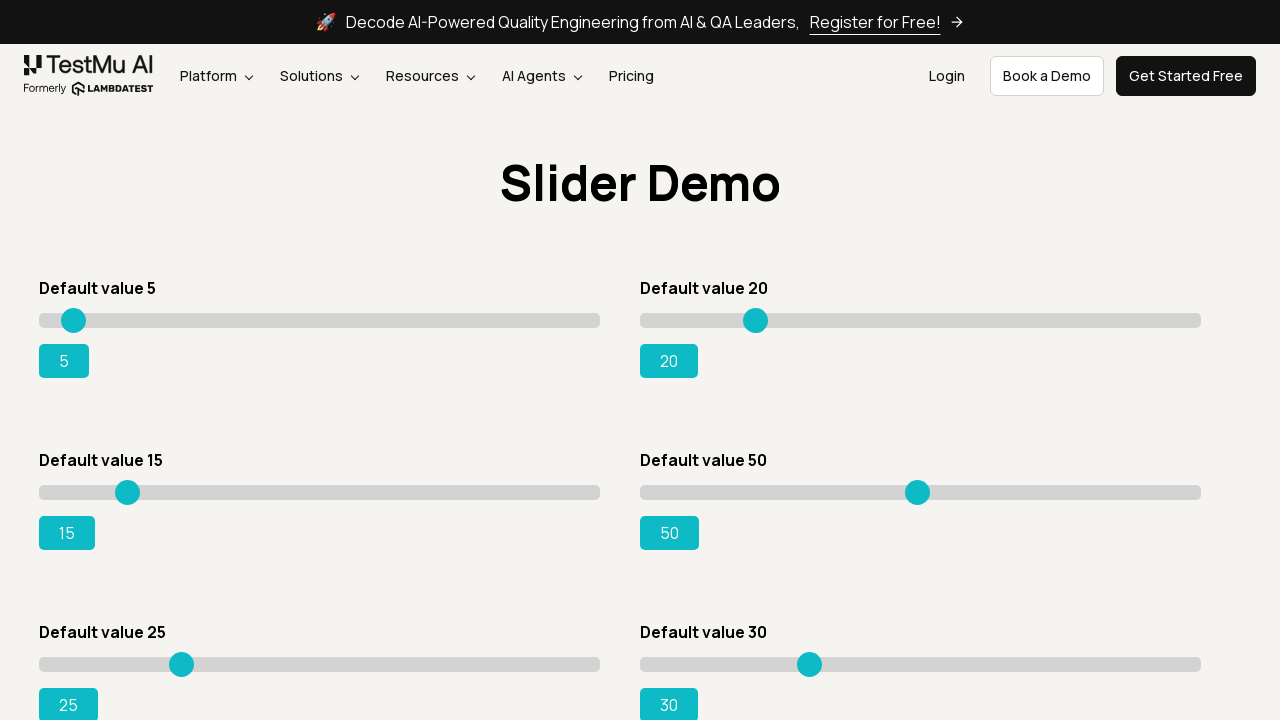

Set slider value to 95 using JavaScript evaluation
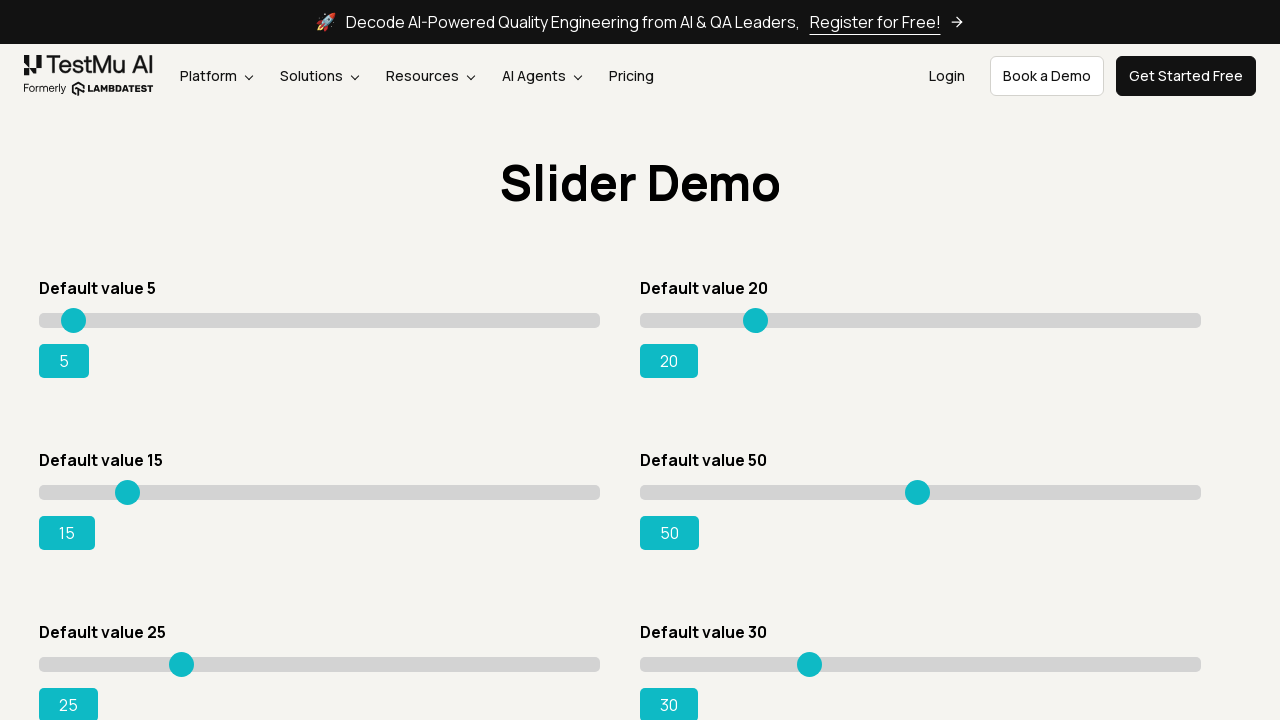

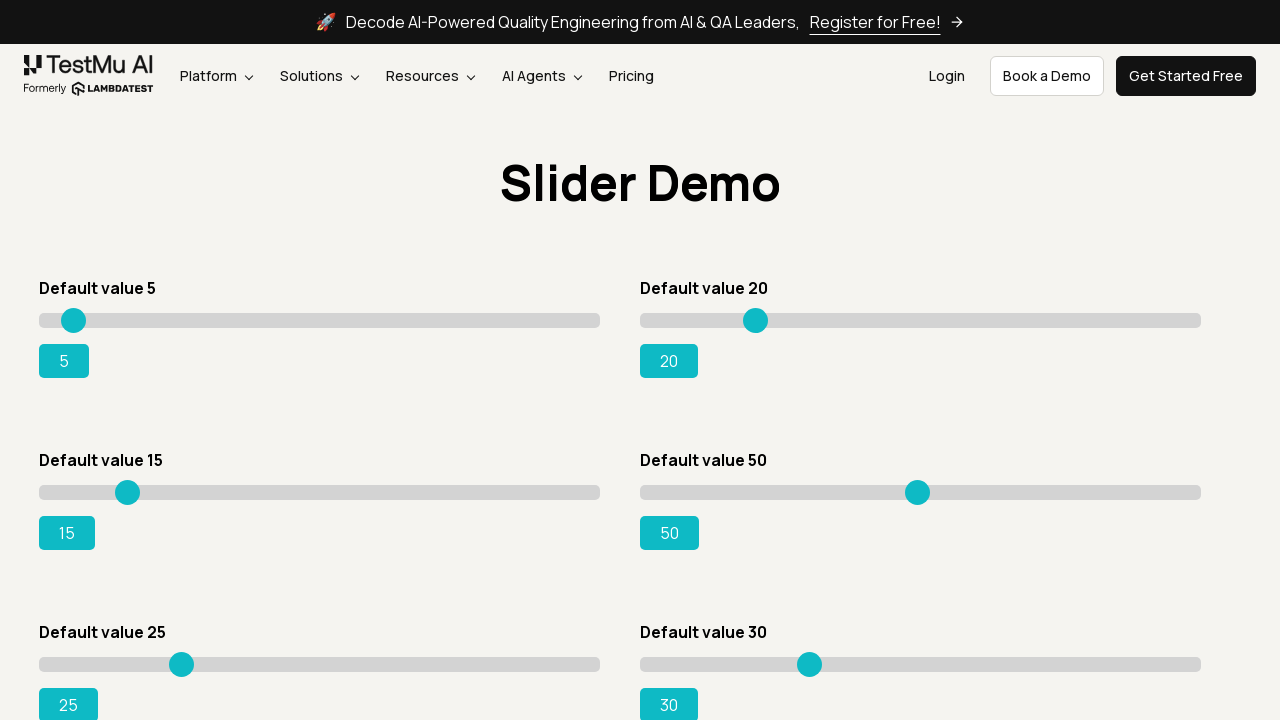